Tests window handling by clicking a link that opens a new window and switching between windows

Starting URL: https://skpatro.github.io/demo/links/

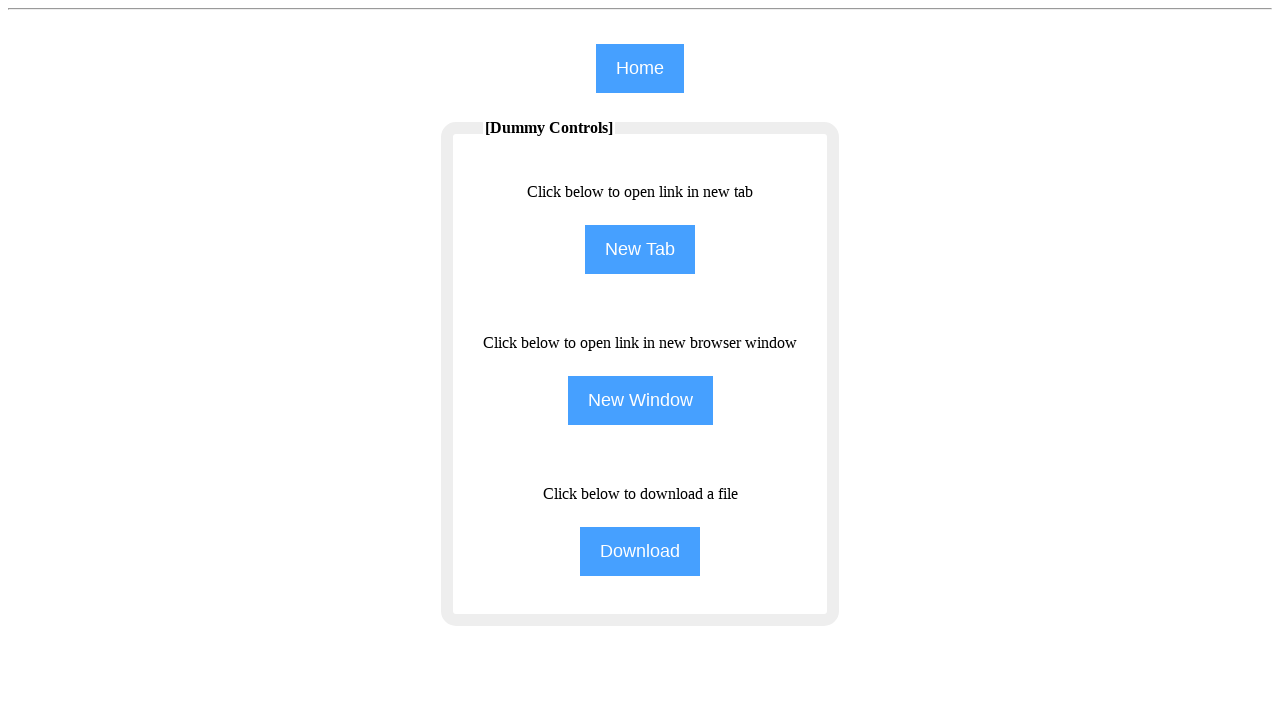

Clicked the New Window button to open a new tab/window at (640, 400) on input[name='NewWindow']
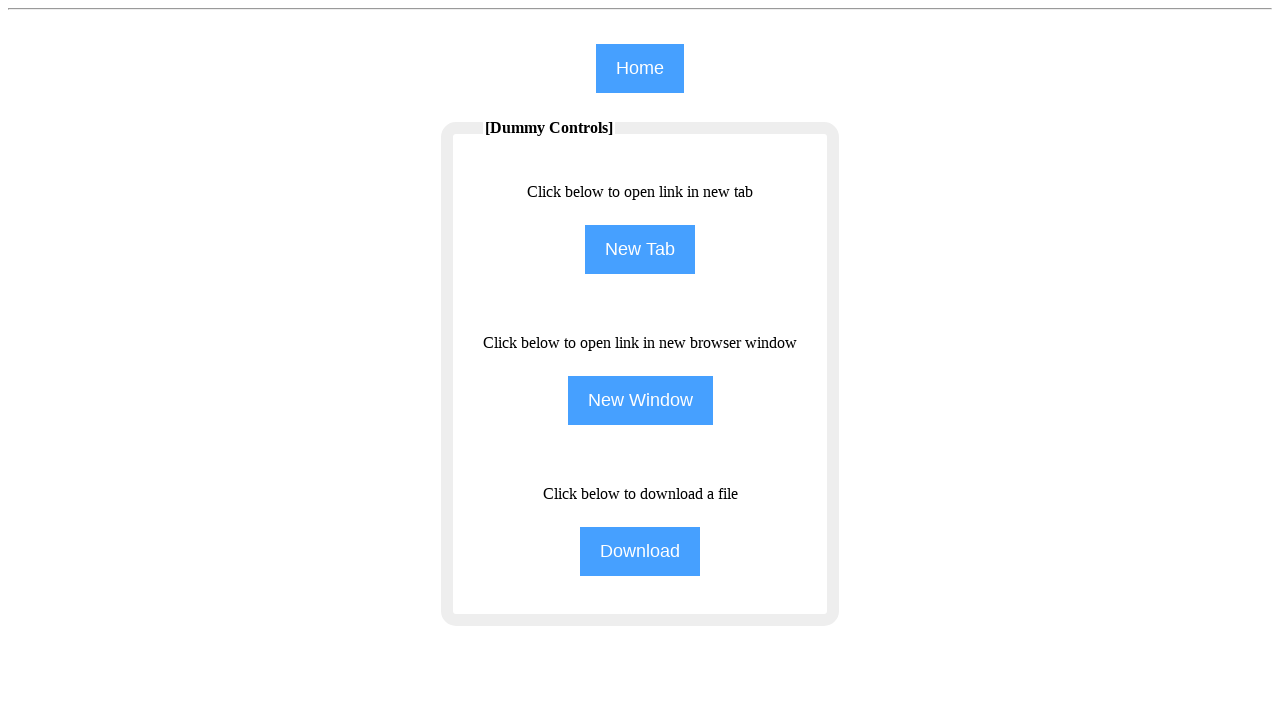

Captured the new page object
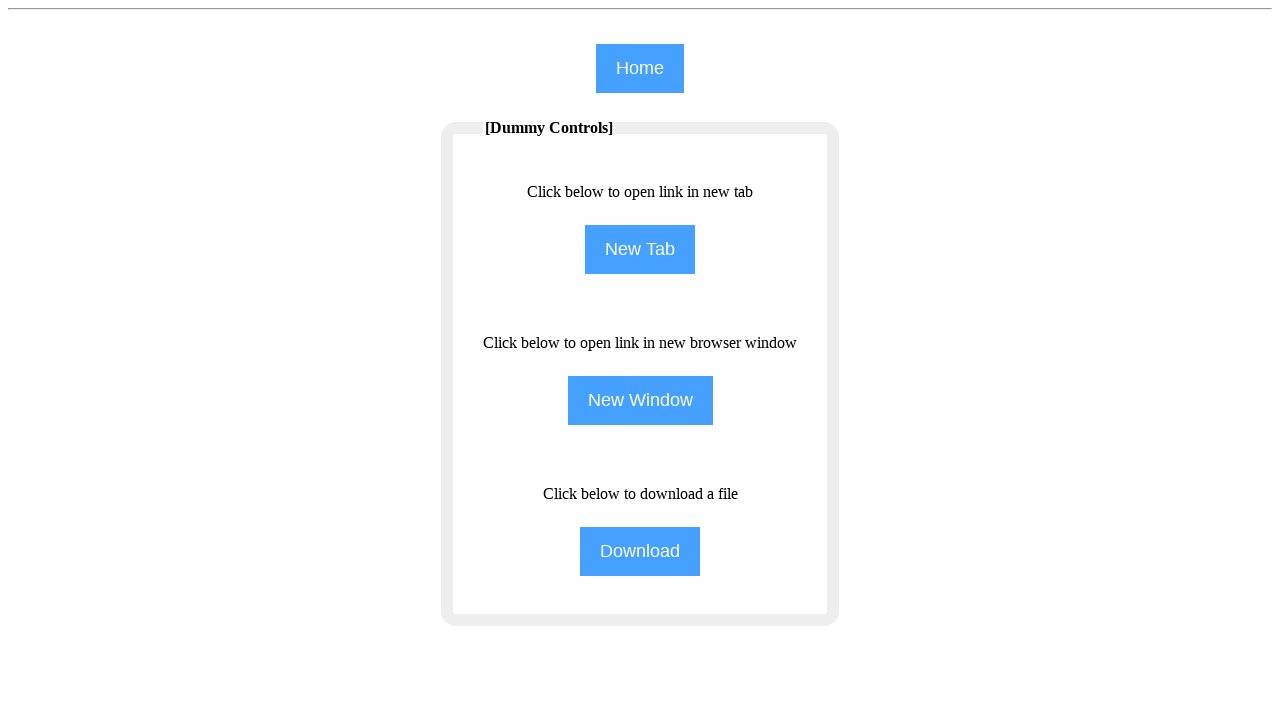

Waited for the new page to fully load
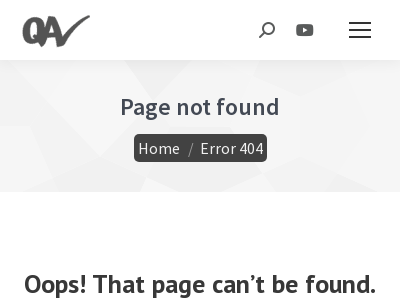

Closed the new window/tab
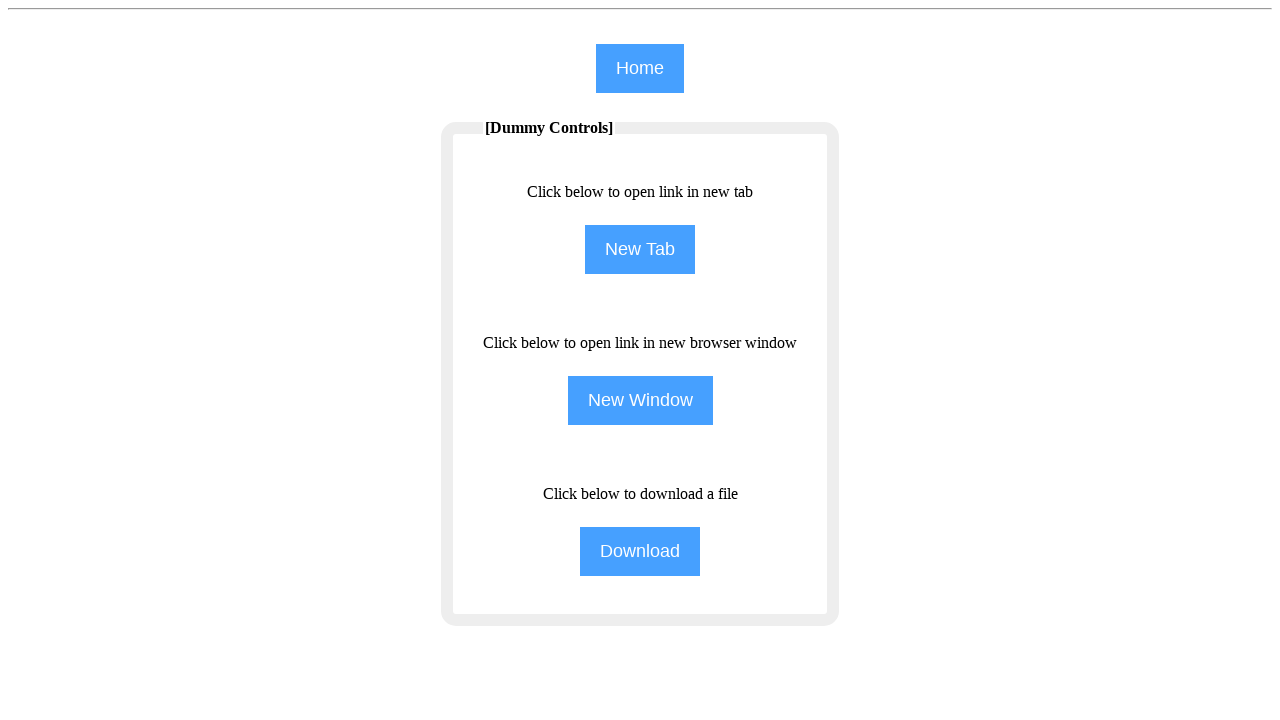

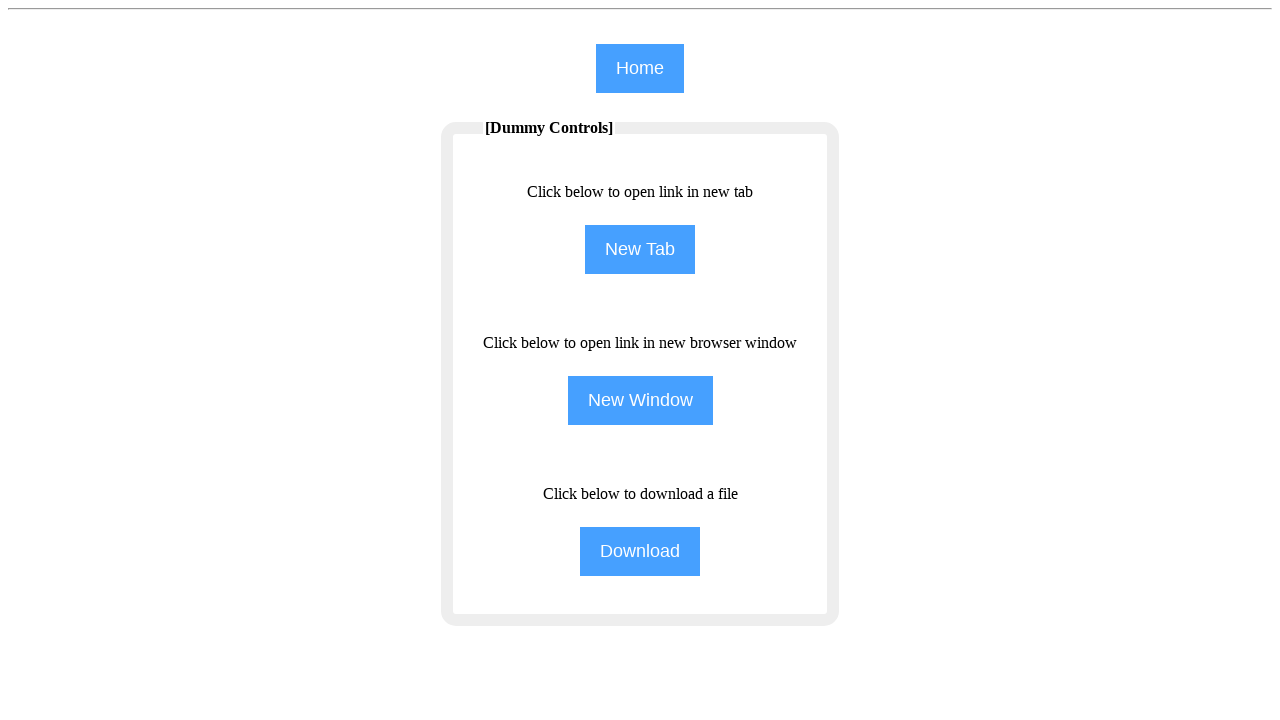